Tests drag and drop functionality on jQuery UI demo page by dragging an element first by offset, then to a target element

Starting URL: http://jqueryui.com/droppable

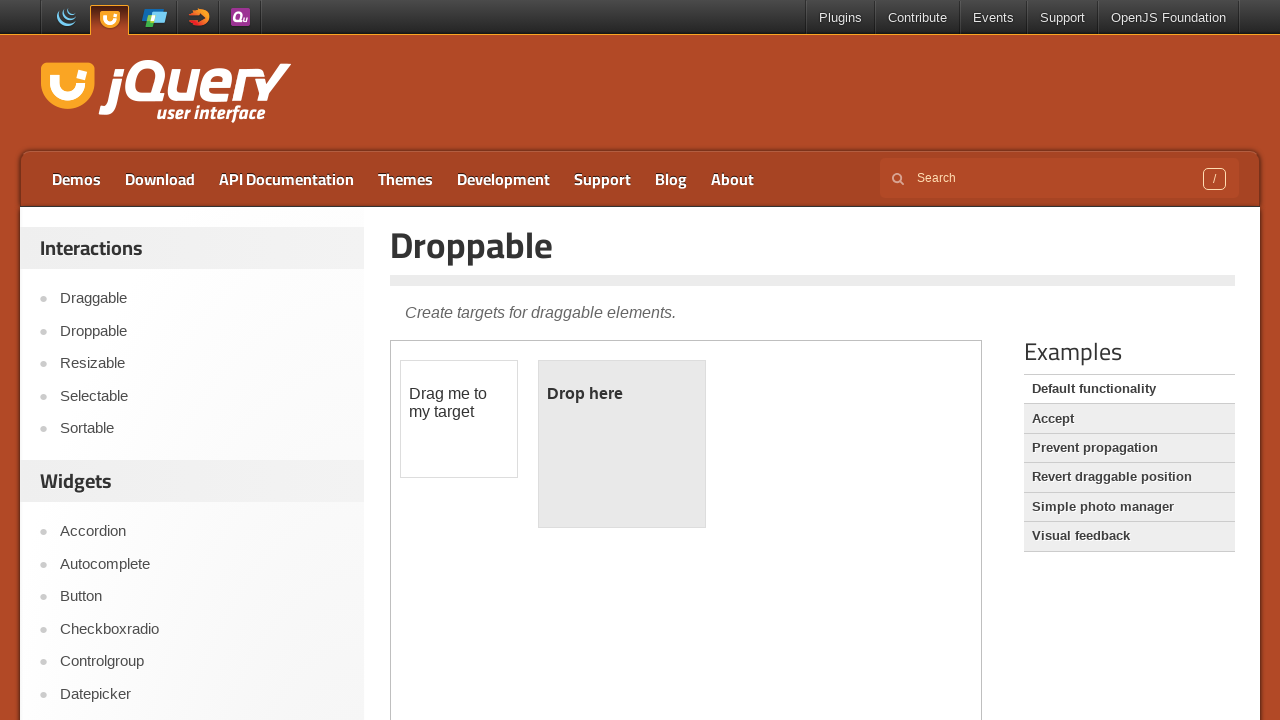

Located iframe containing drag and drop demo
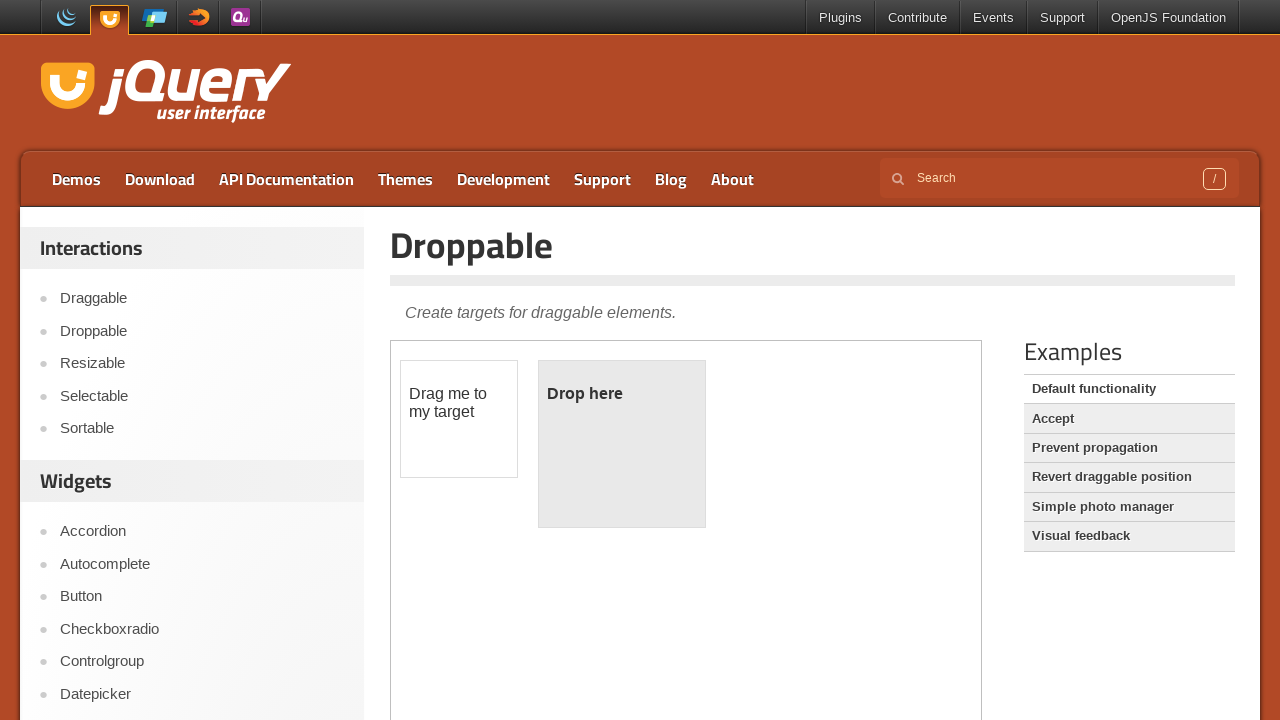

Located draggable element
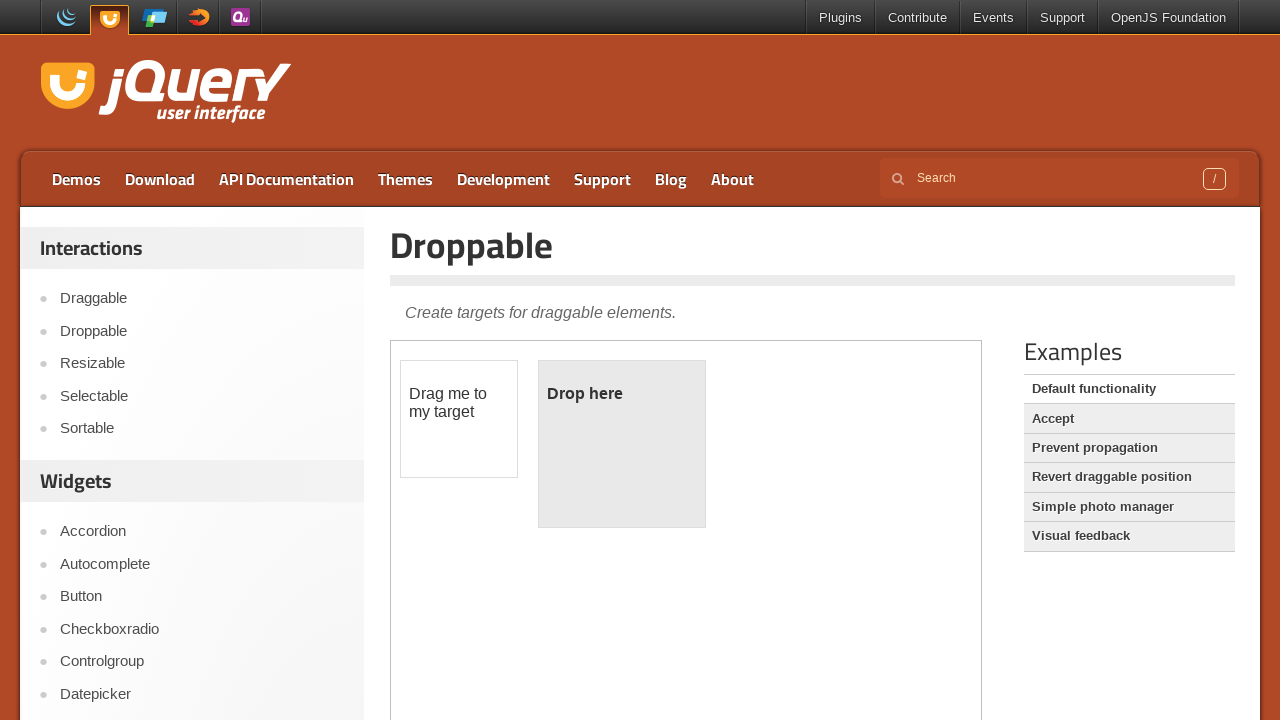

Located droppable target element
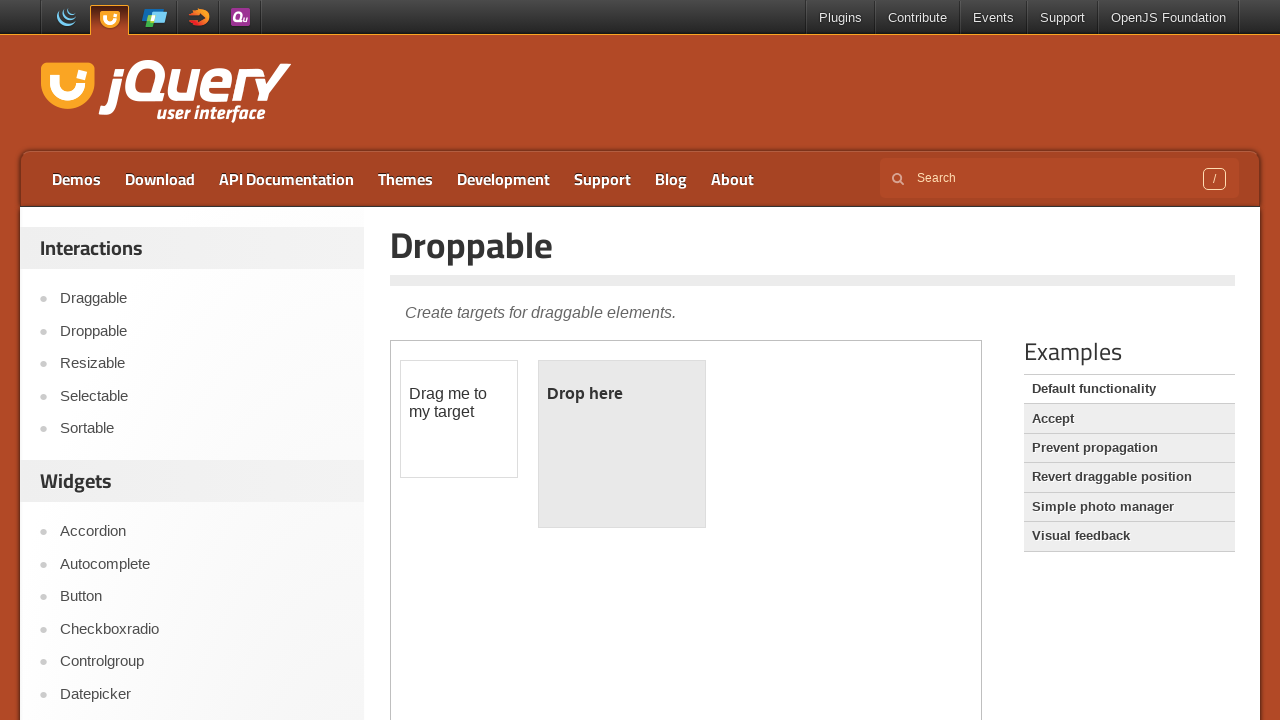

Retrieved bounding box for draggable element
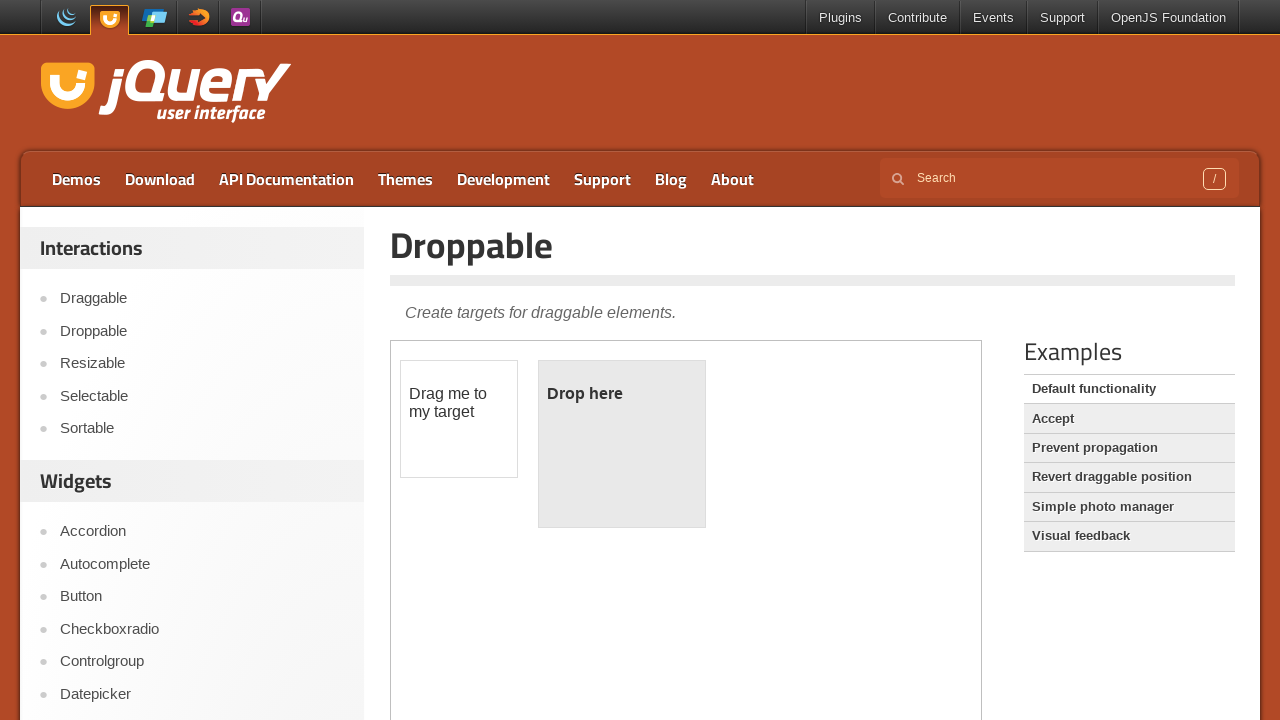

Retrieved bounding box for droppable element
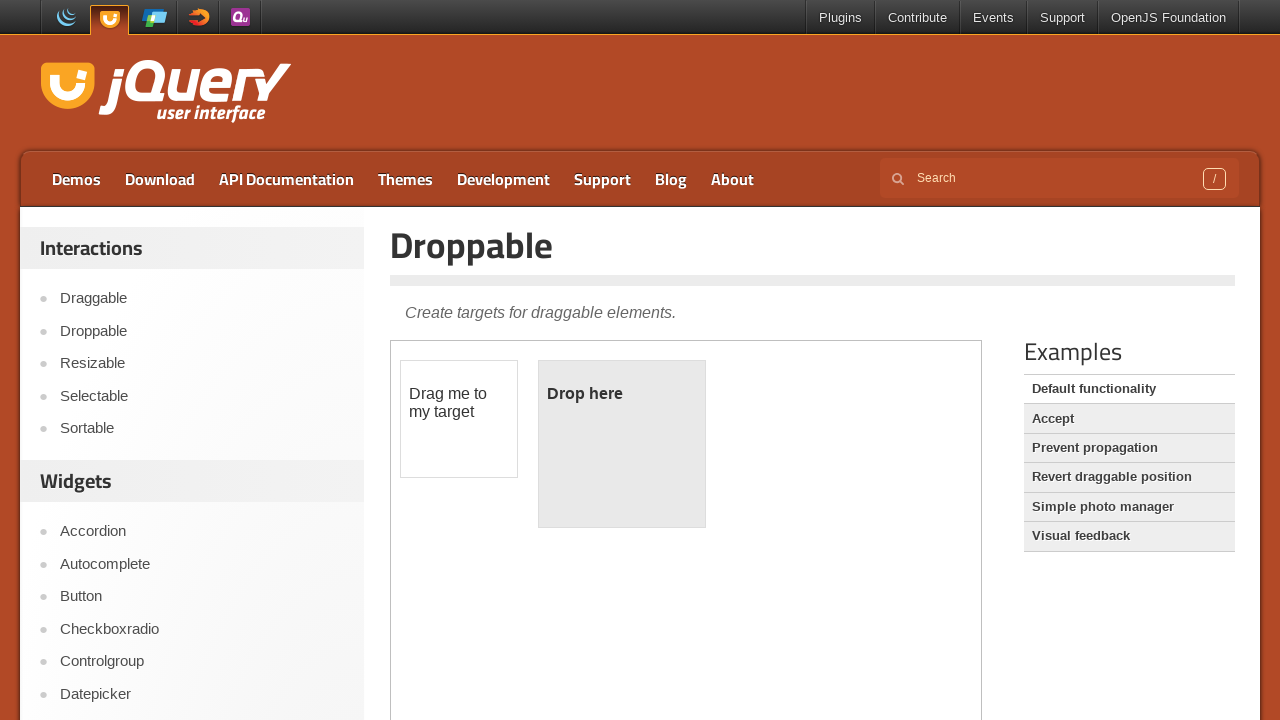

Moved mouse to center of draggable element at (459, 419)
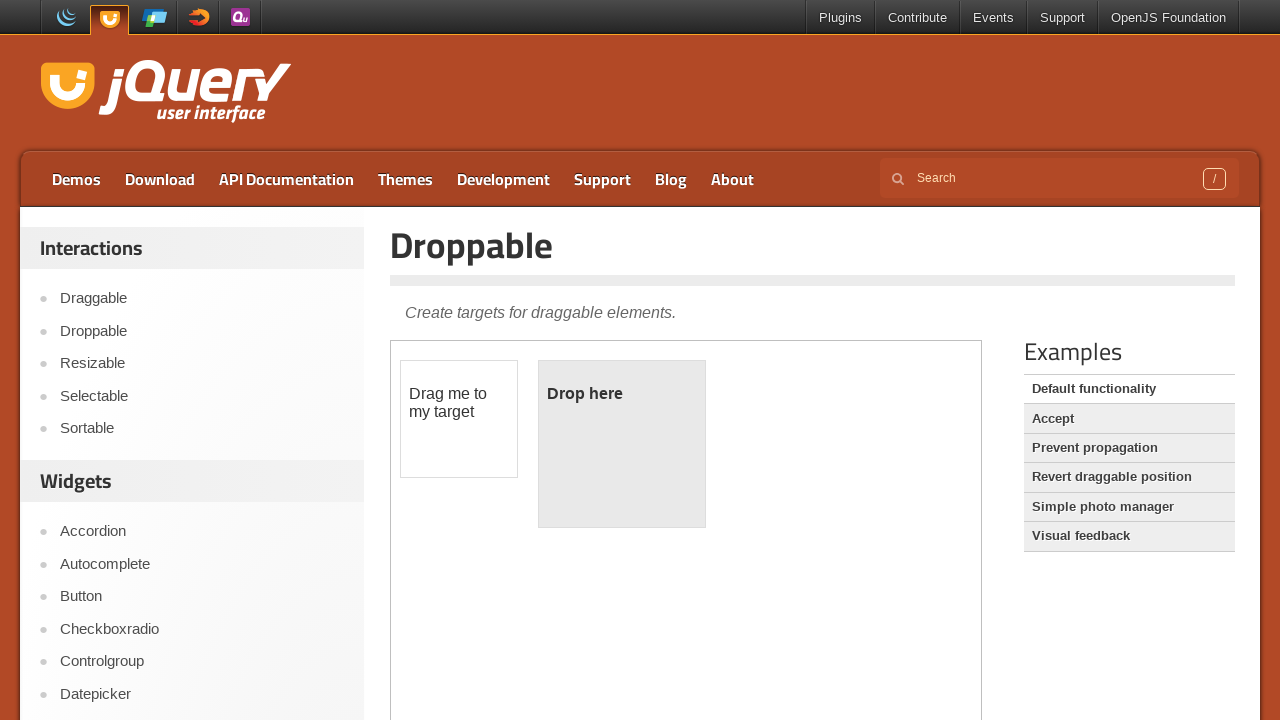

Pressed mouse button down on draggable element at (459, 419)
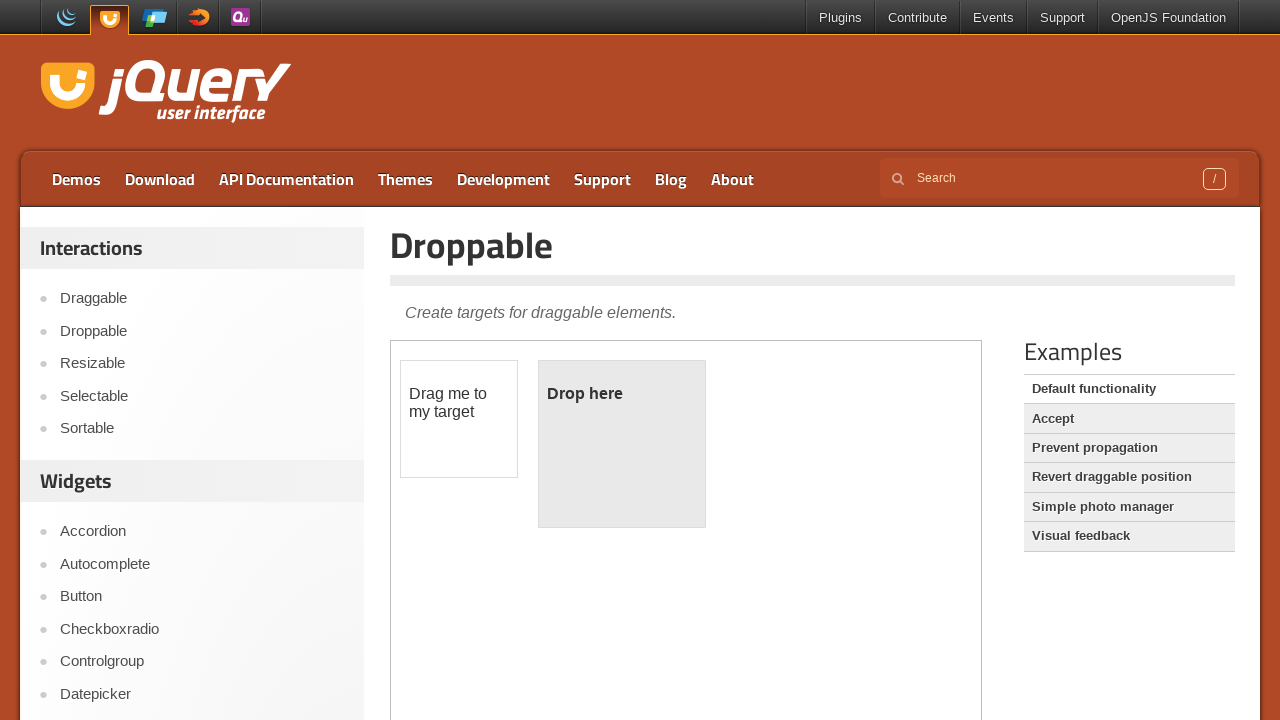

Dragged element by offset (100, 100) at (559, 519)
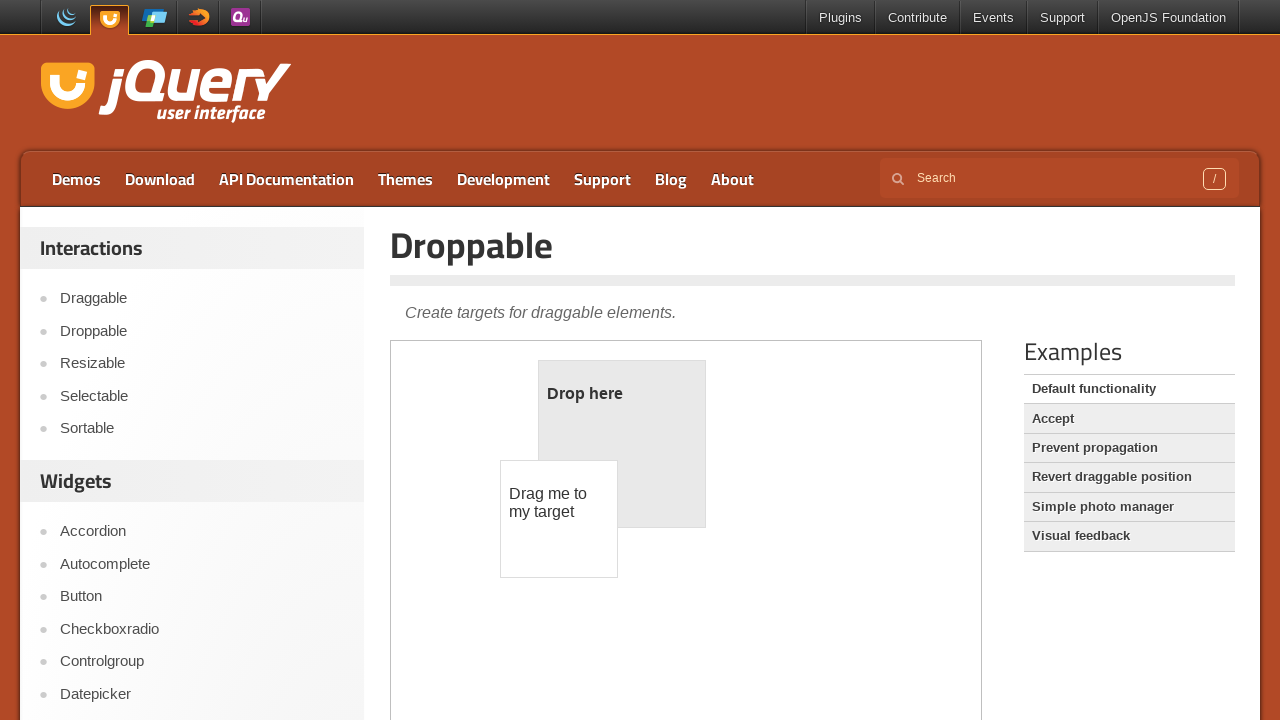

Released mouse button after offset drag at (559, 519)
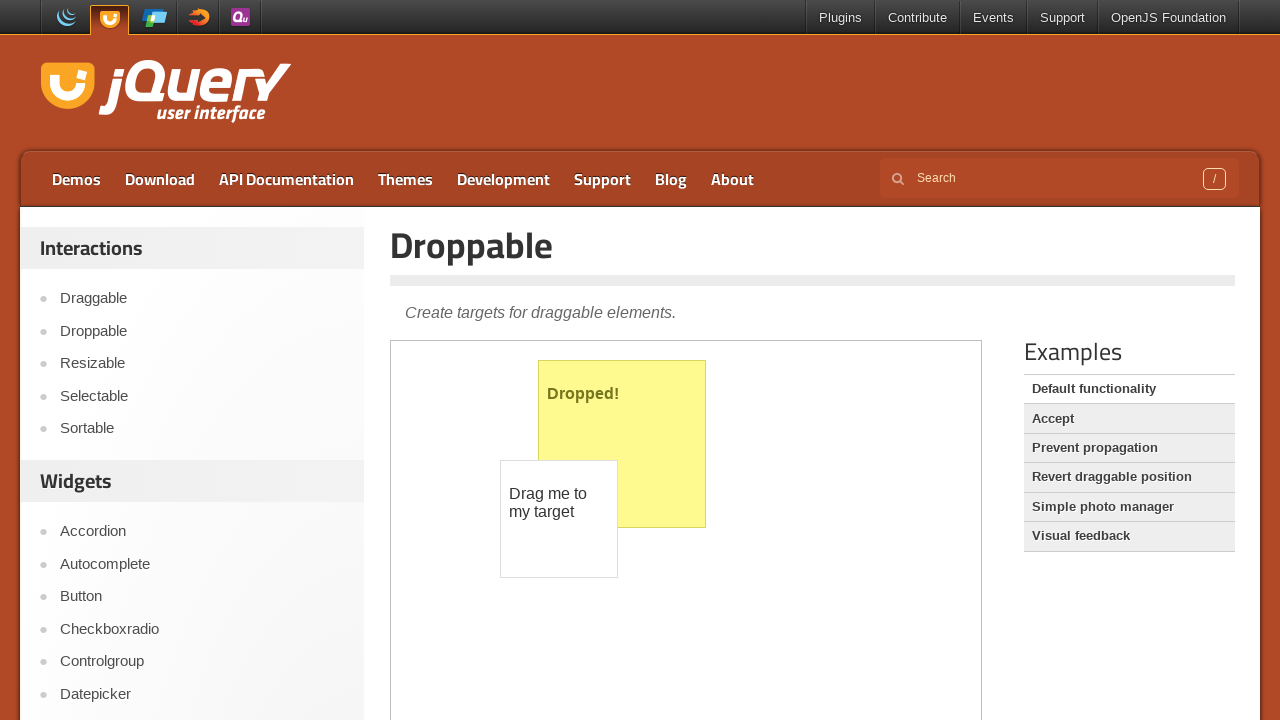

Waited 2 seconds after offset drag
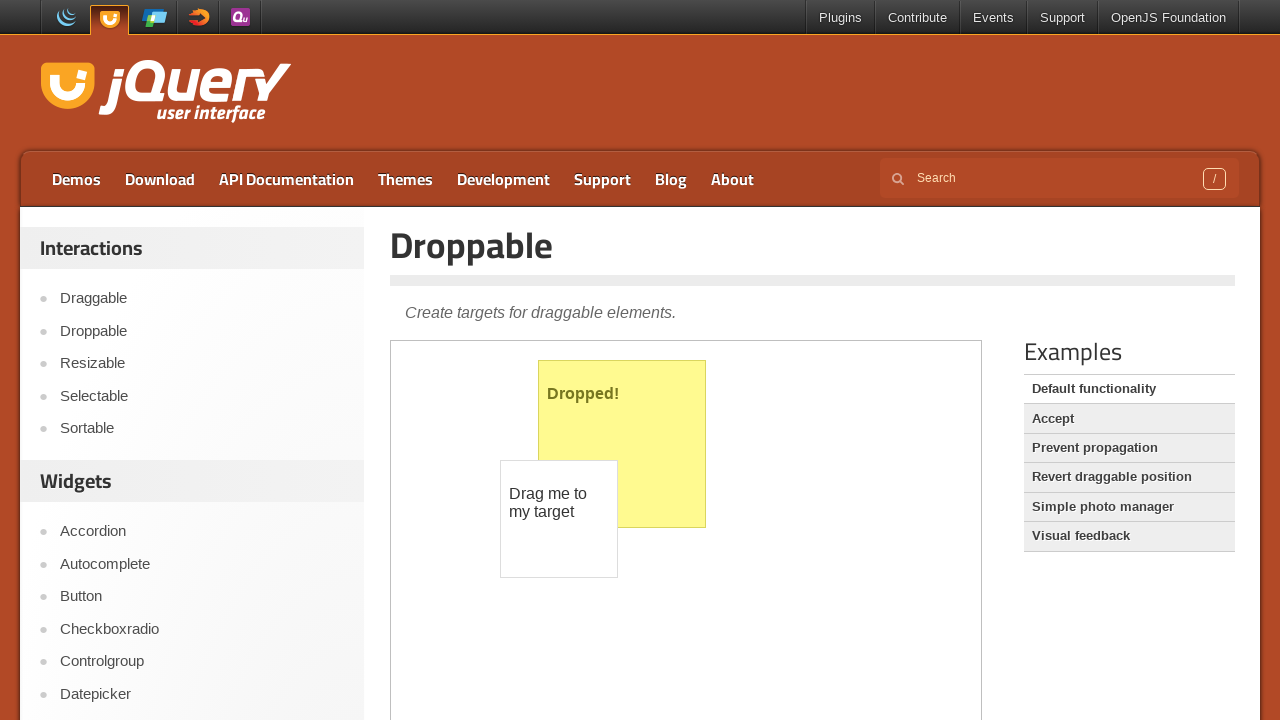

Moved mouse to current draggable position at (559, 519)
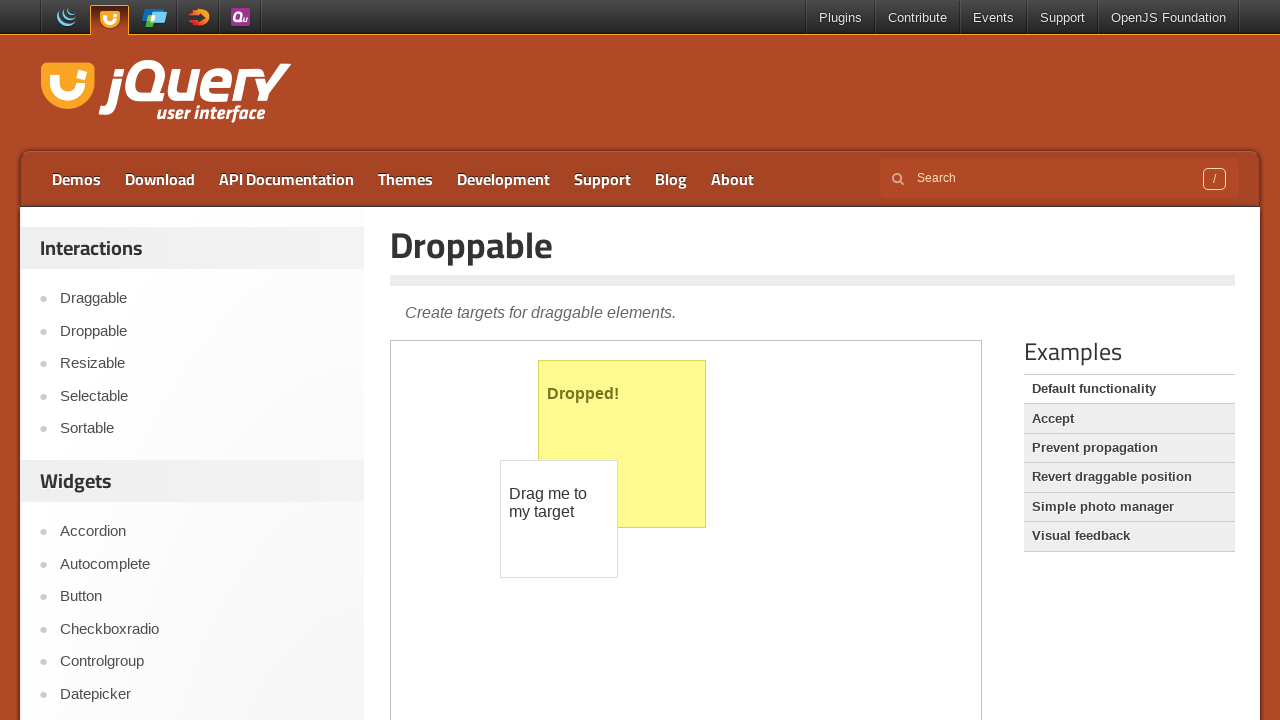

Pressed mouse button down for drag to target at (559, 519)
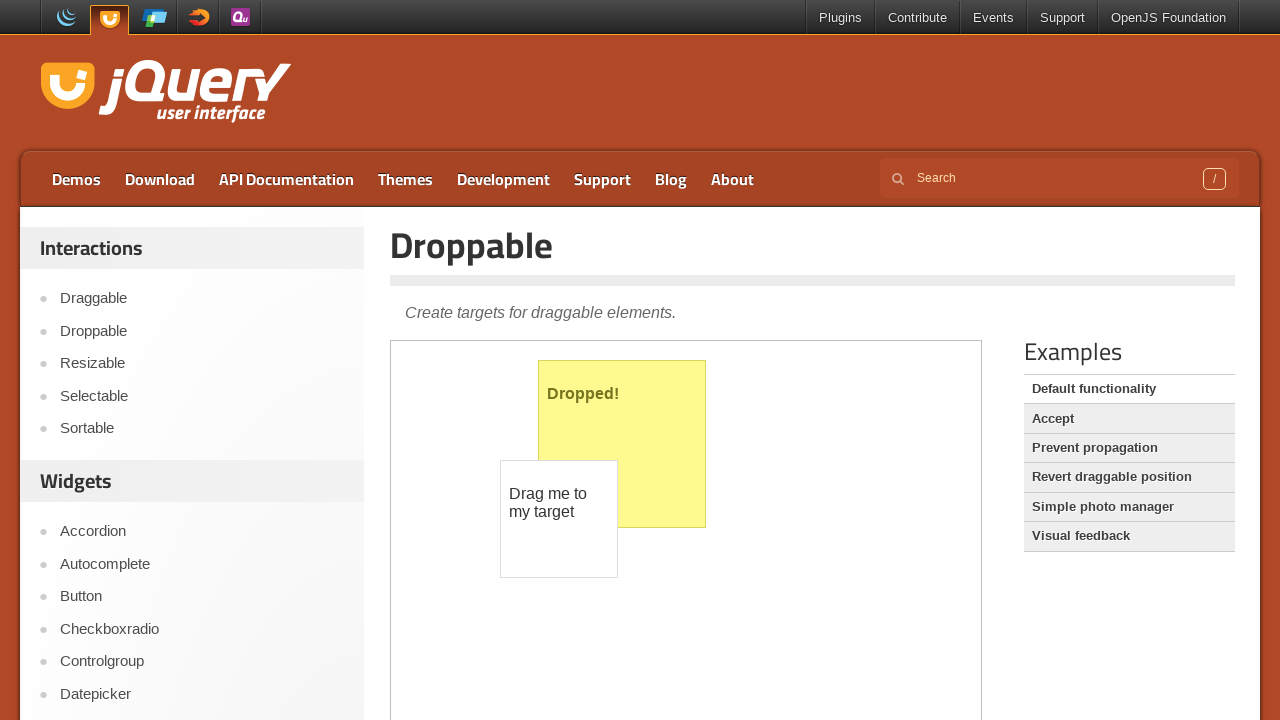

Dragged element to center of droppable target at (622, 444)
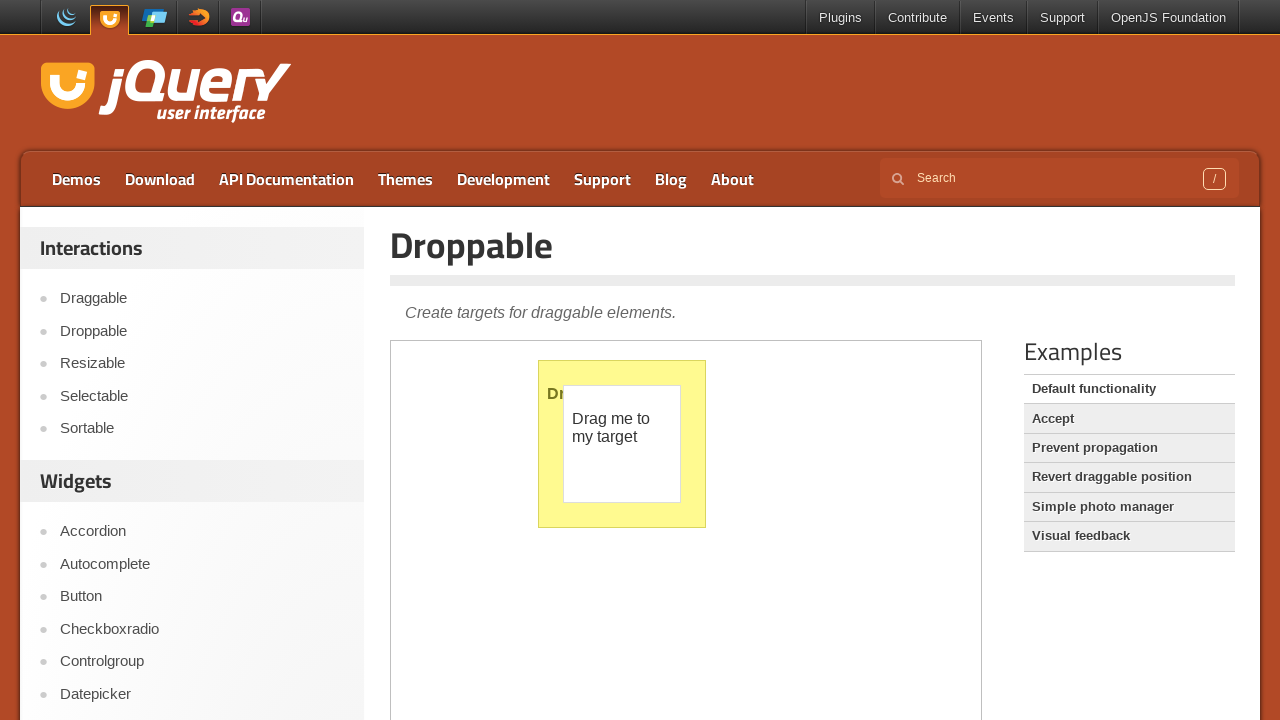

Released mouse button on droppable target at (622, 444)
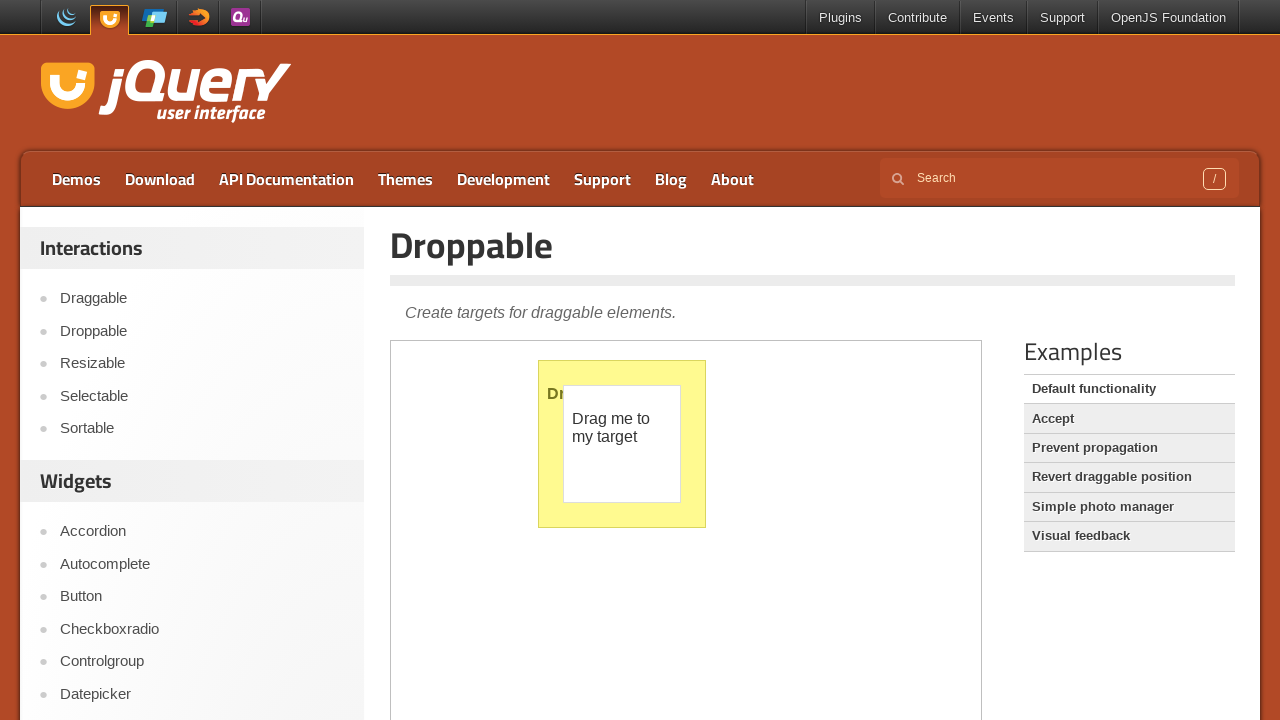

Waited 2 seconds after drag to target completion
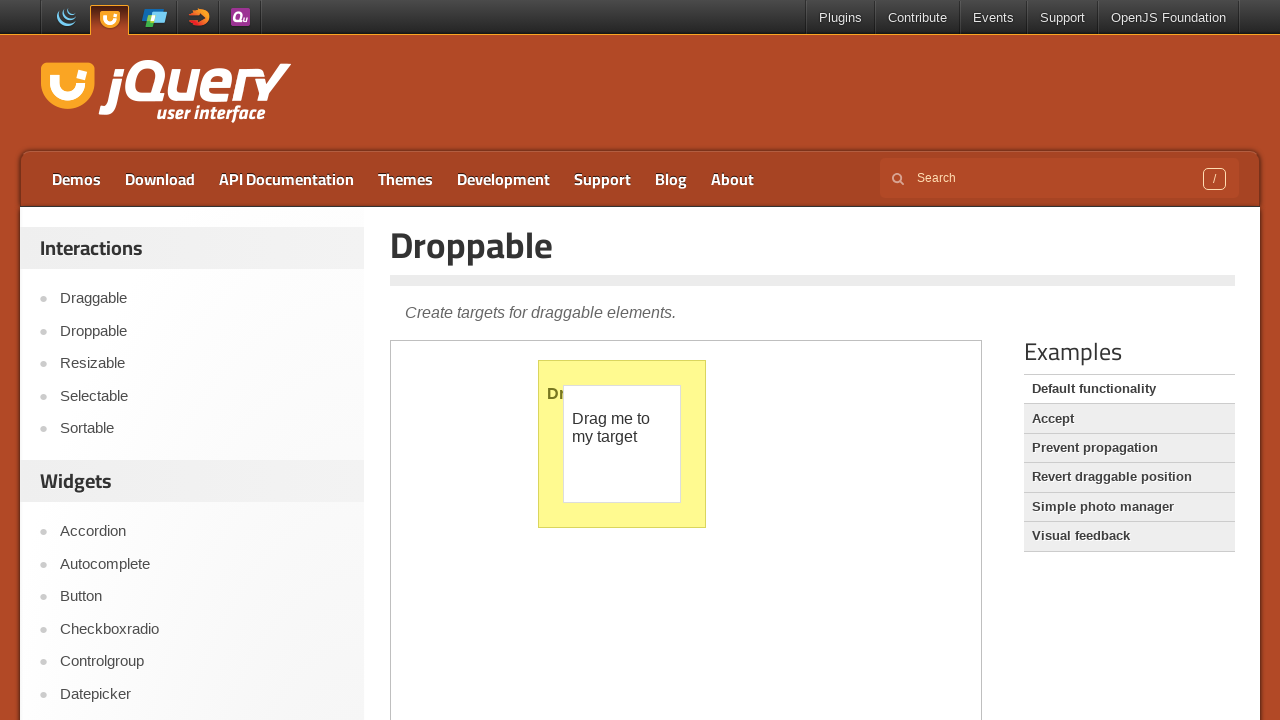

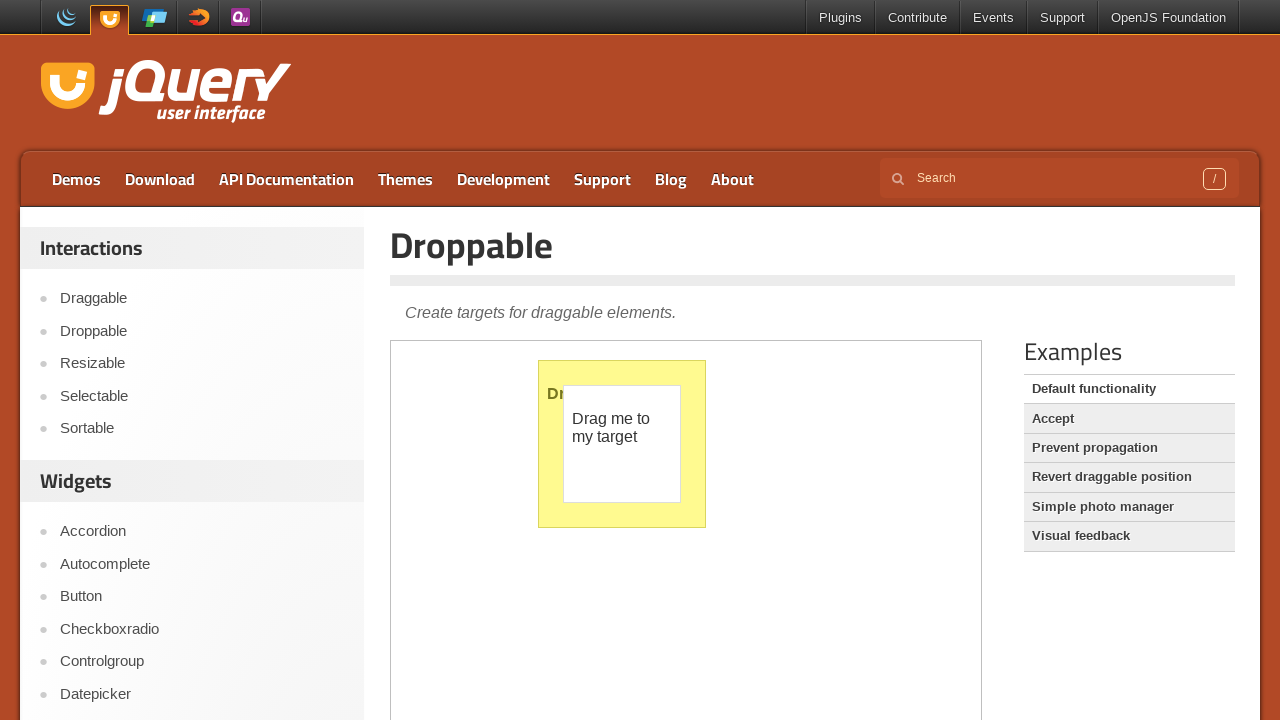